Tests drag-and-drop functionality by dragging a football element to two different dropzones and verifying the drop was successful

Starting URL: https://training-support.net/webelements/drag-drop

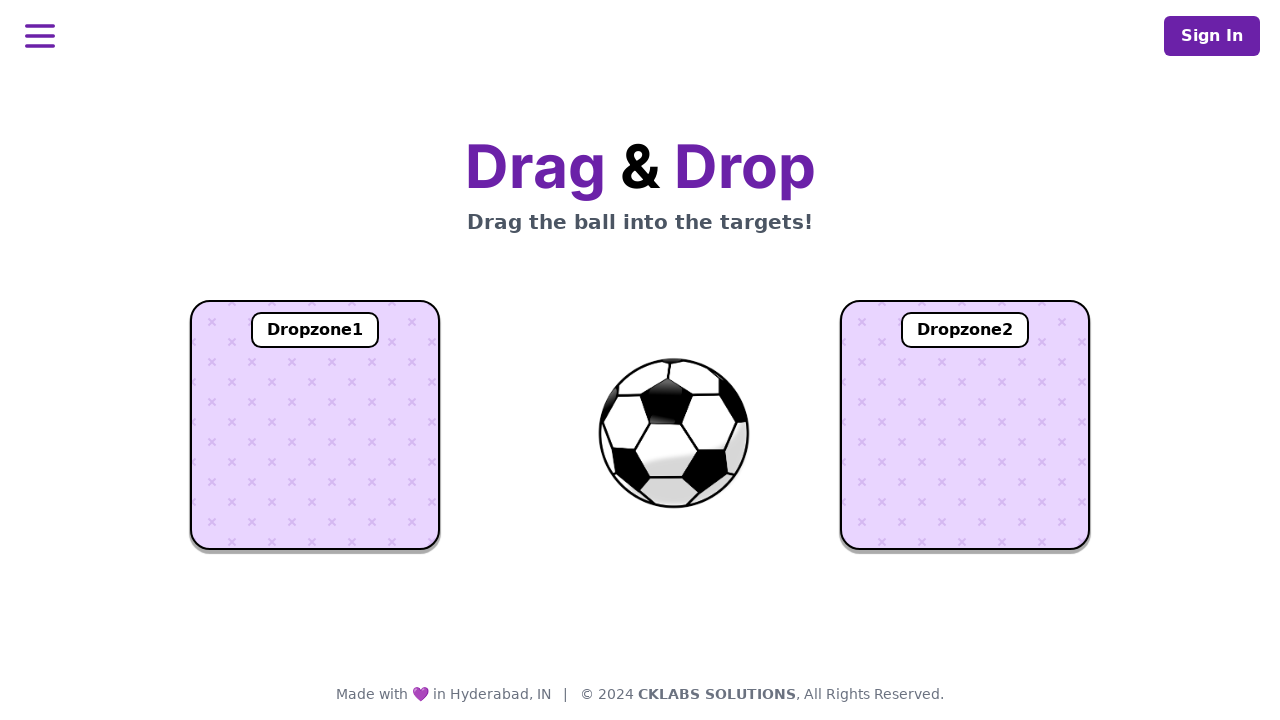

Located the football element
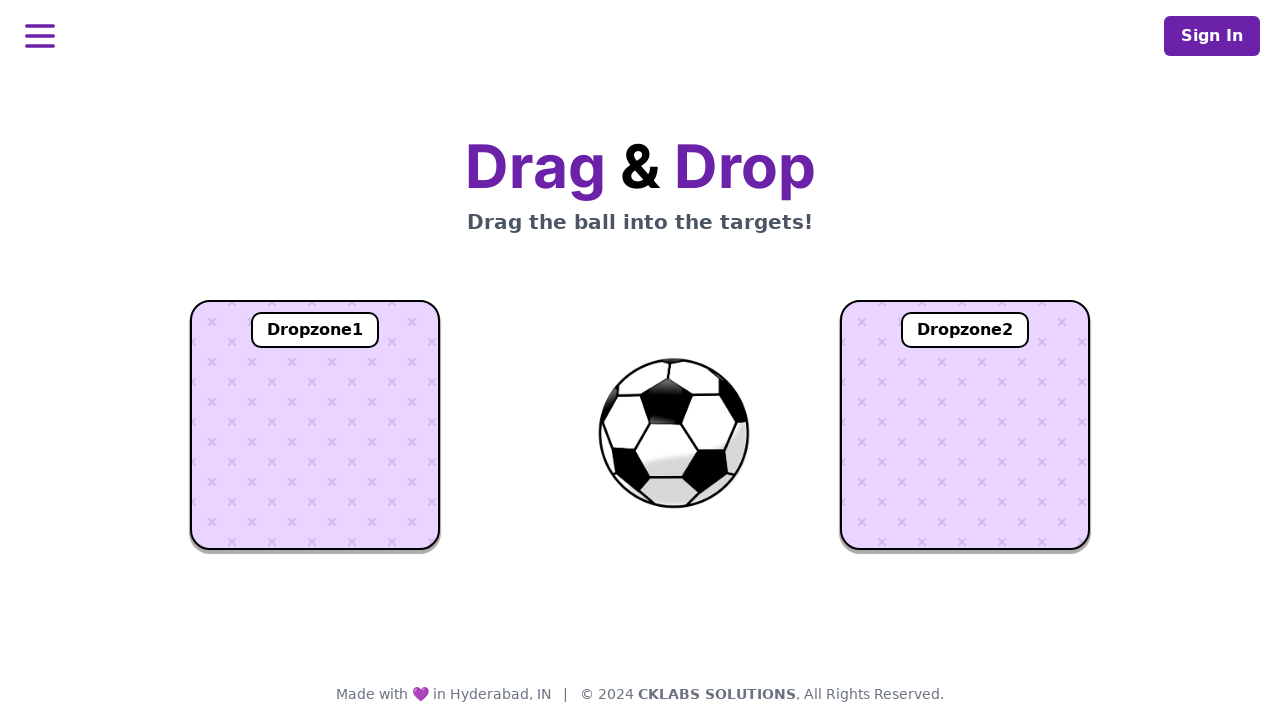

Located the first dropzone
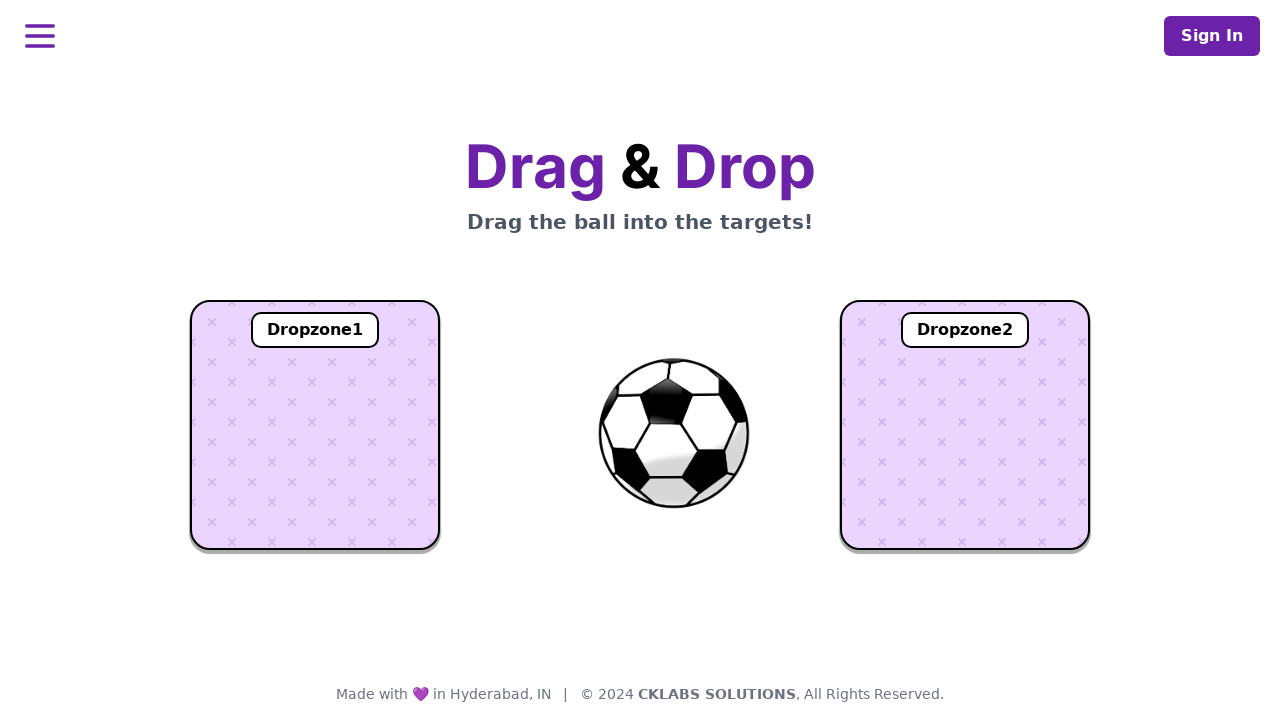

Located the second dropzone
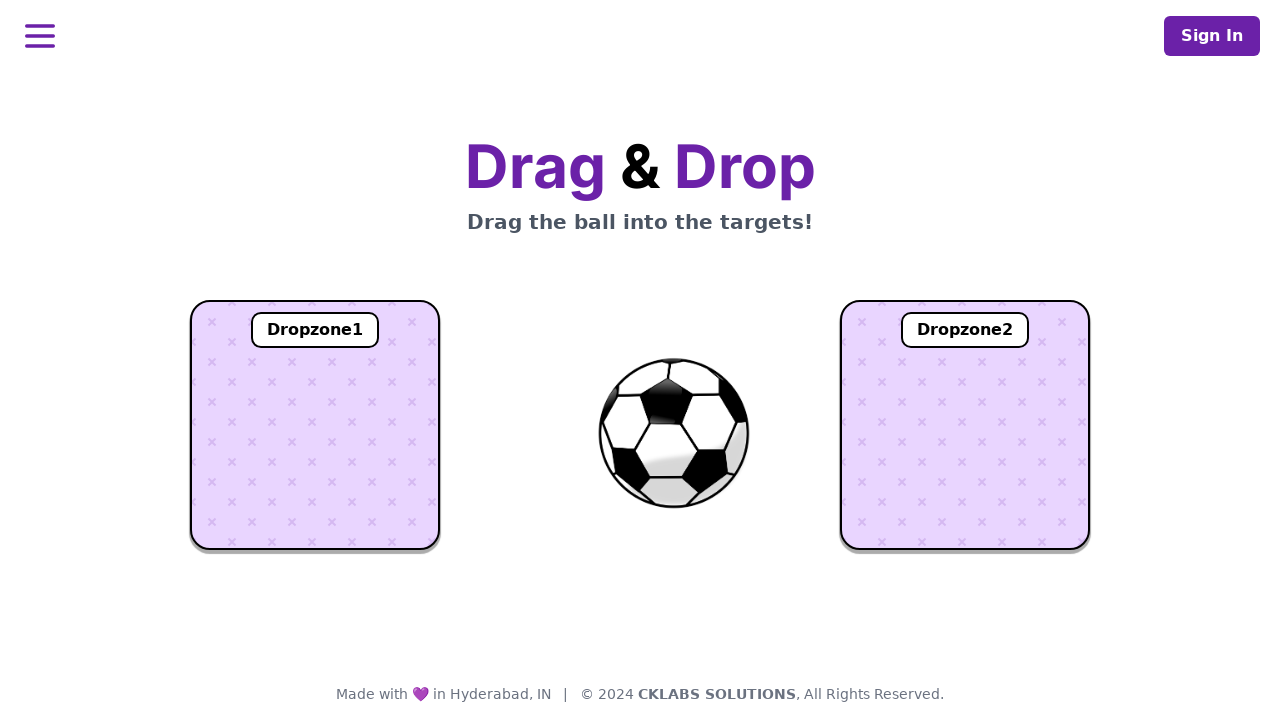

Dragged football to the first dropzone at (315, 425)
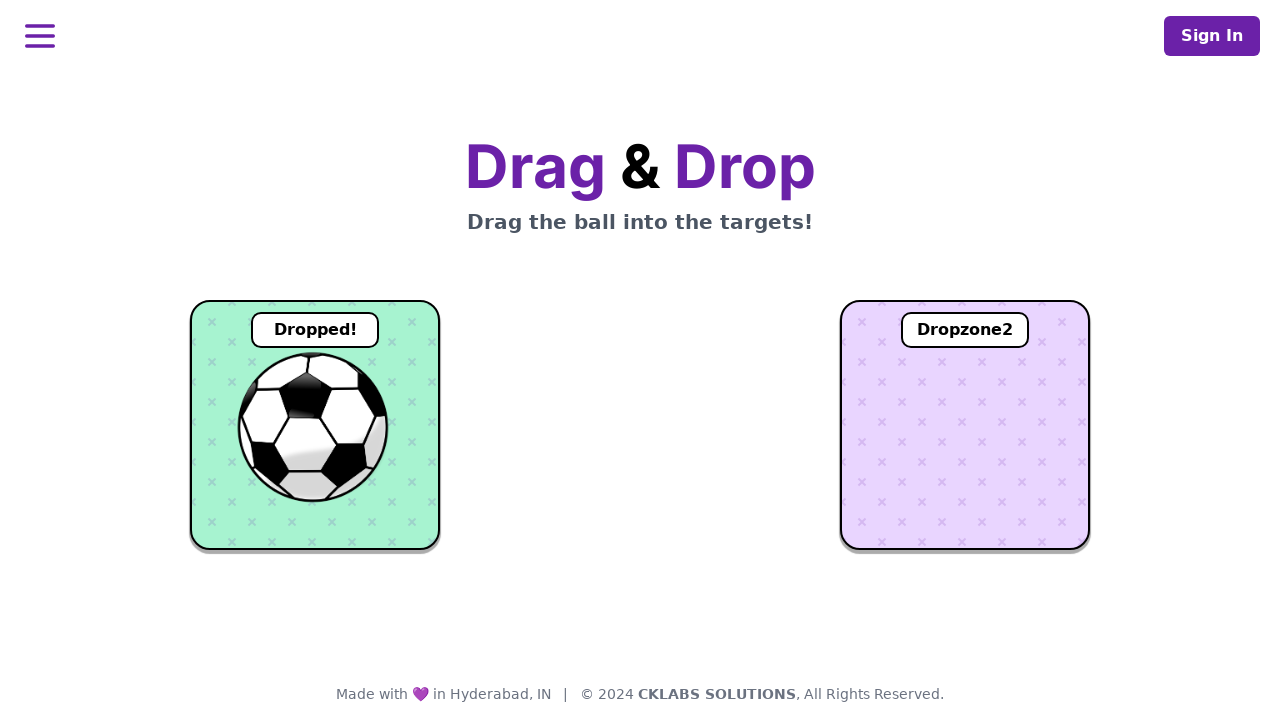

Verified football was successfully dropped in dropzone 1
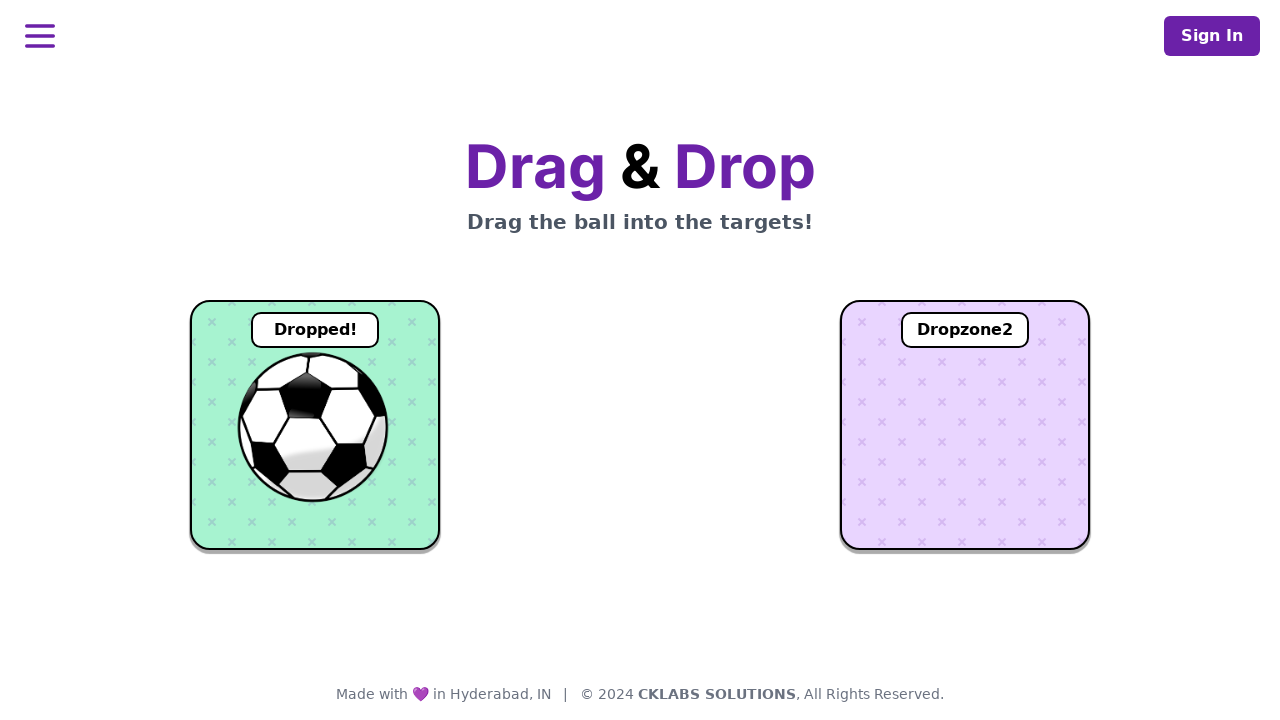

Dragged football to the second dropzone at (965, 425)
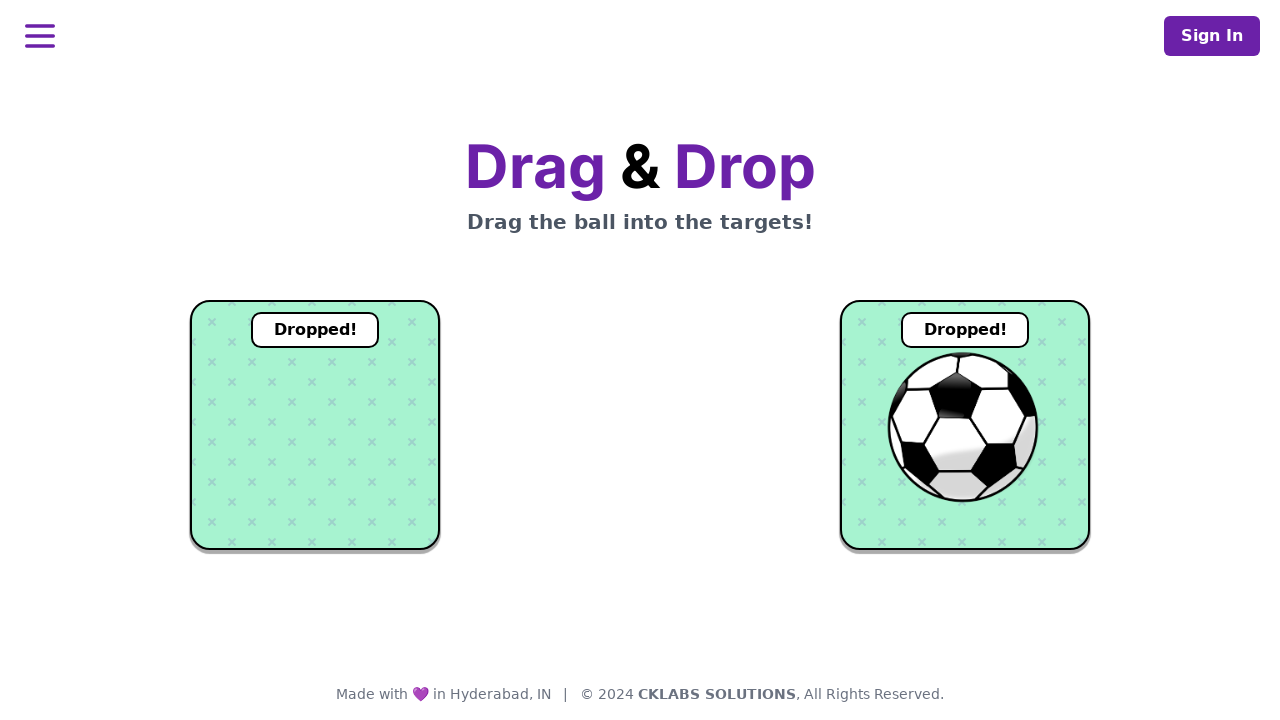

Verified football was successfully dropped in dropzone 2
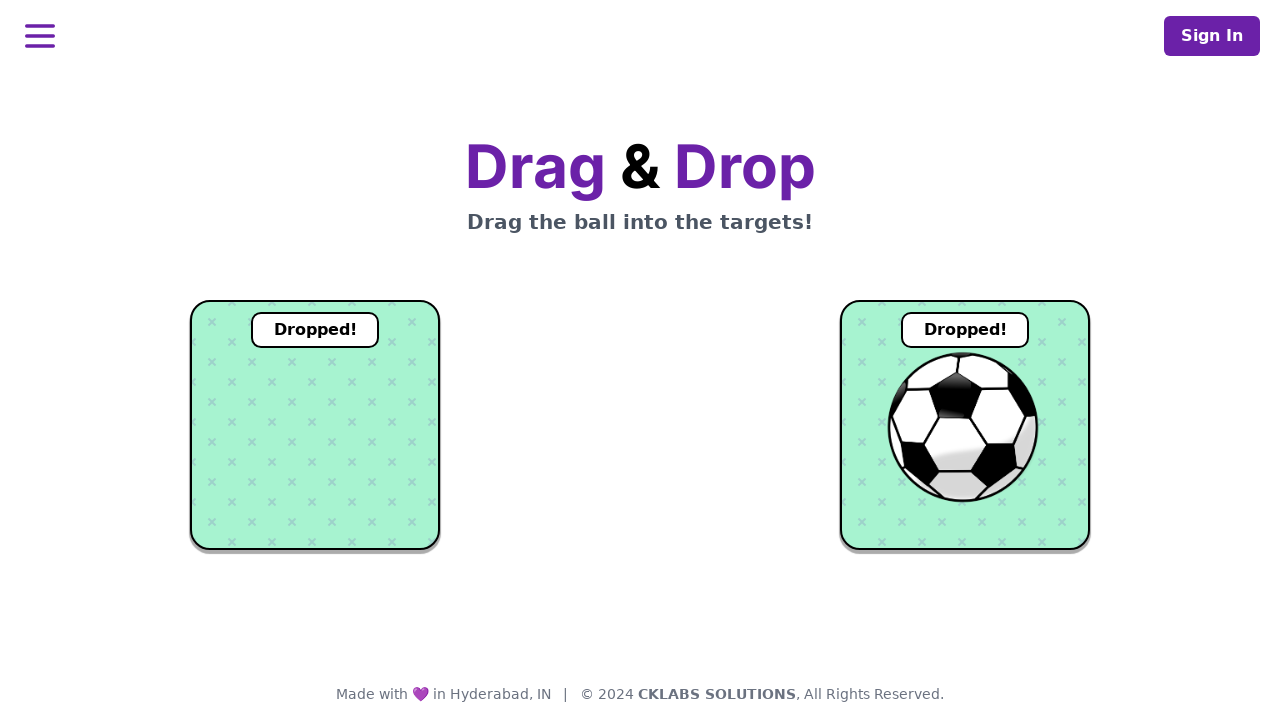

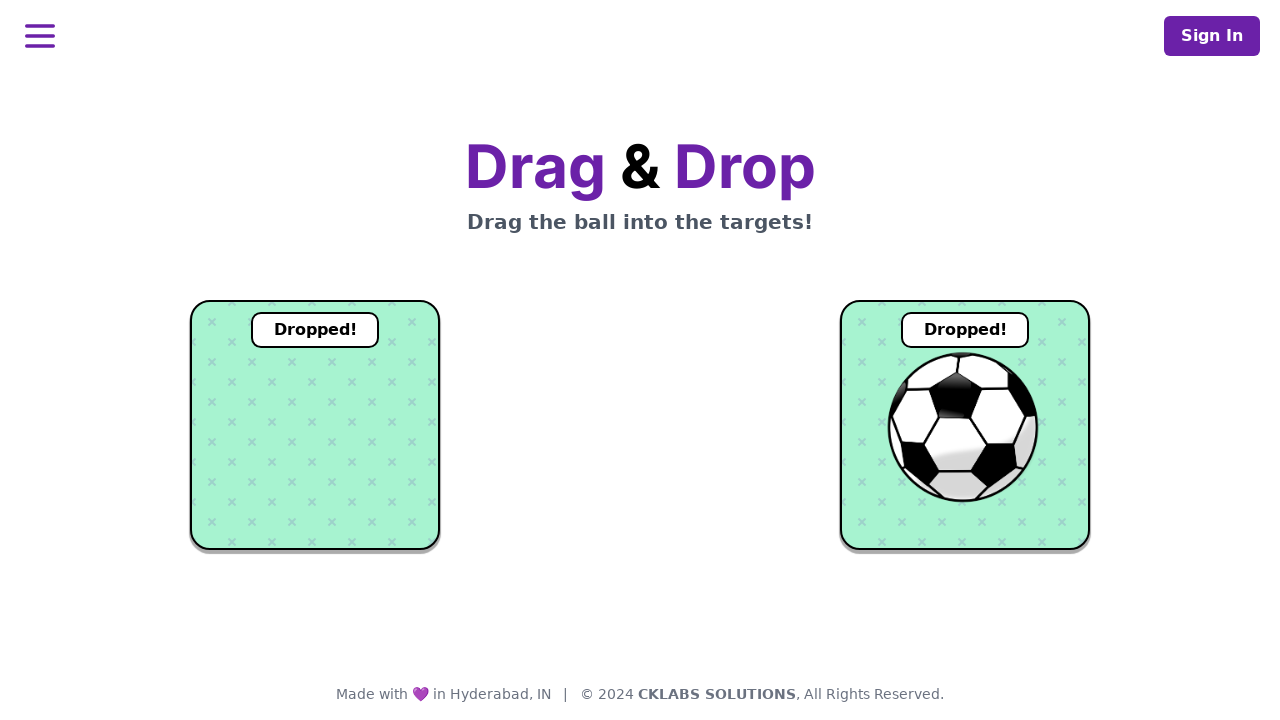